Tests password reset functionality through forgot password link

Starting URL: http://intershop5.skillbox.ru/

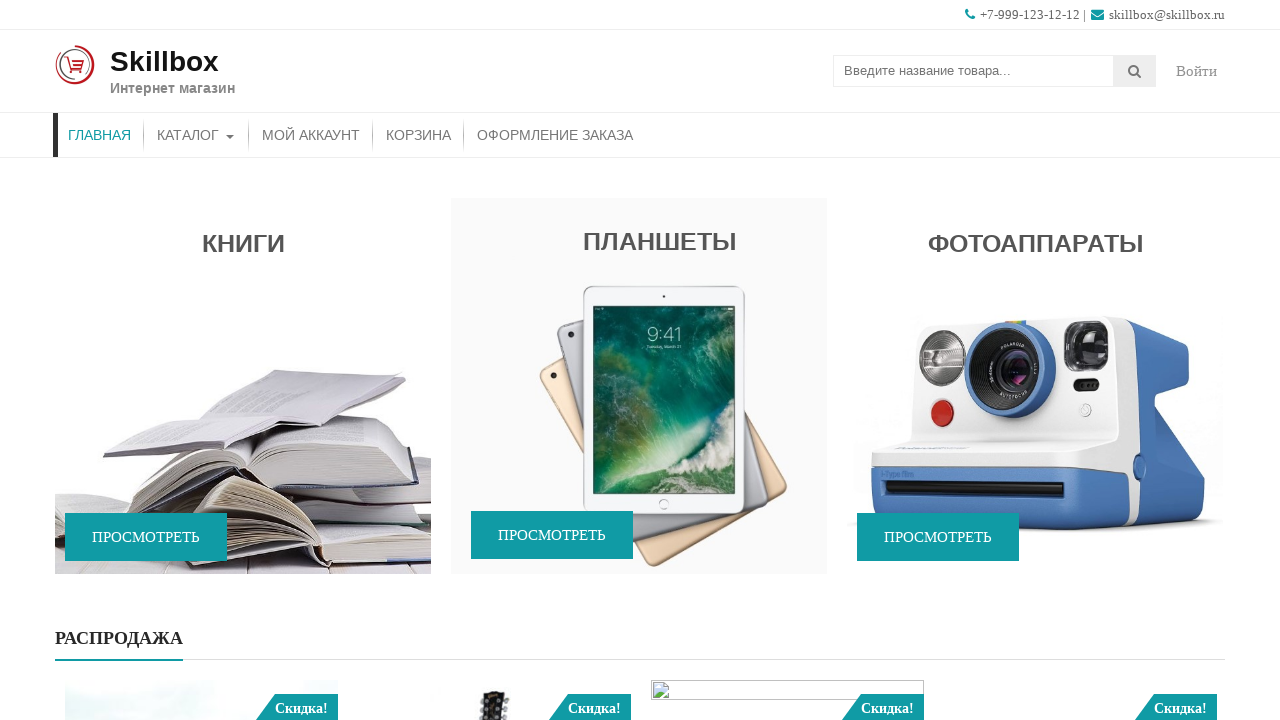

Clicked on My Account button in header at (311, 135) on .menu-item-30 a
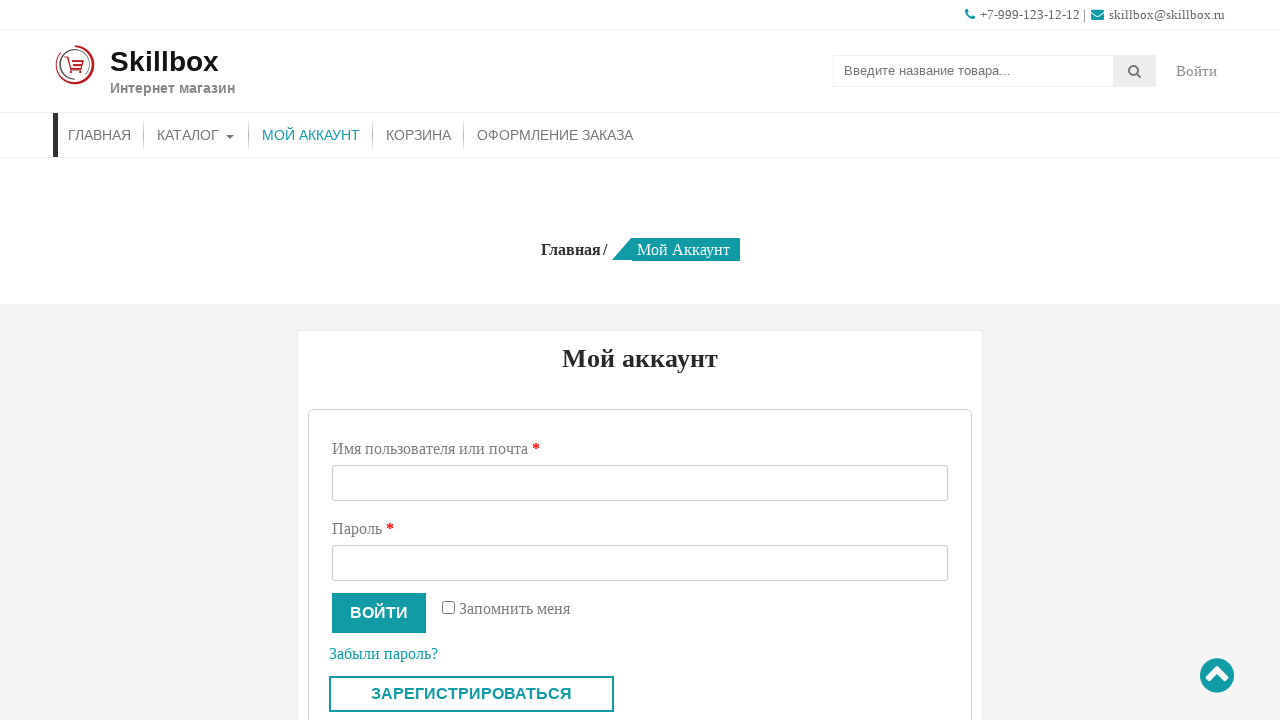

Clicked on forgot password link at (384, 654) on .woocommerce-LostPassword > a
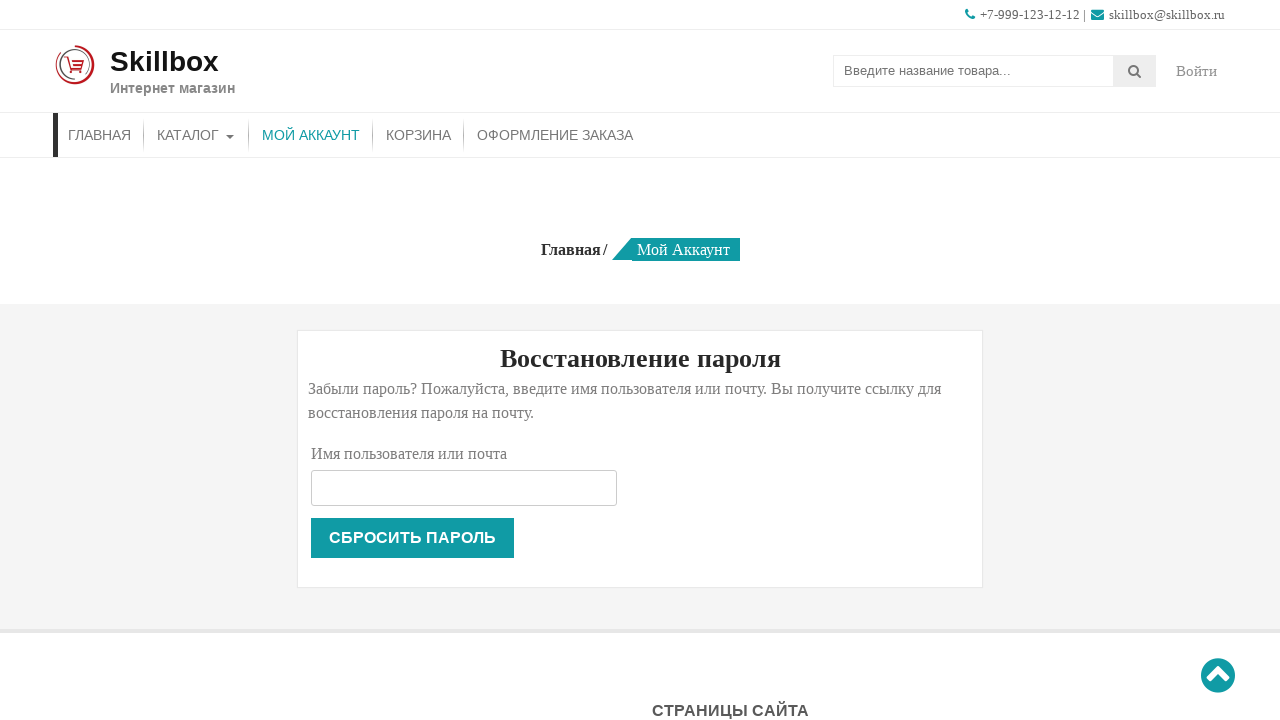

Entered username 'julia2407' in password reset form on .woocommerce-Input
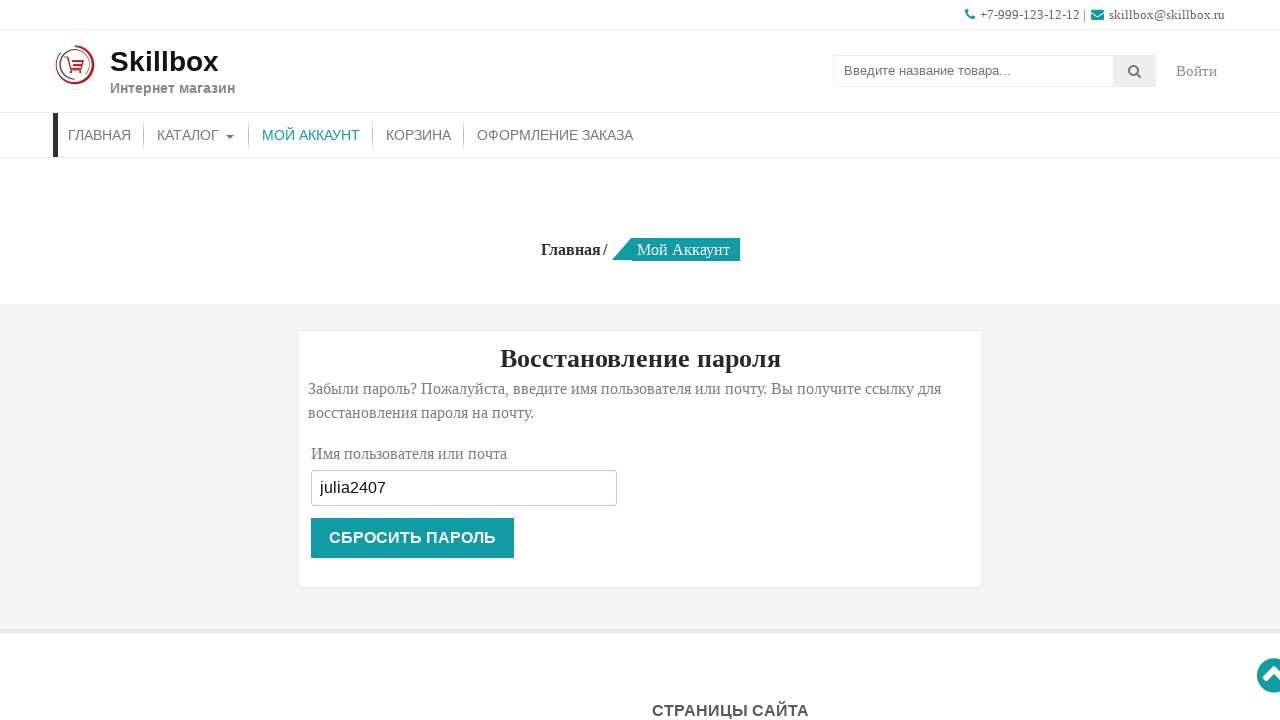

Clicked submit button to reset password at (412, 538) on .woocommerce-Button
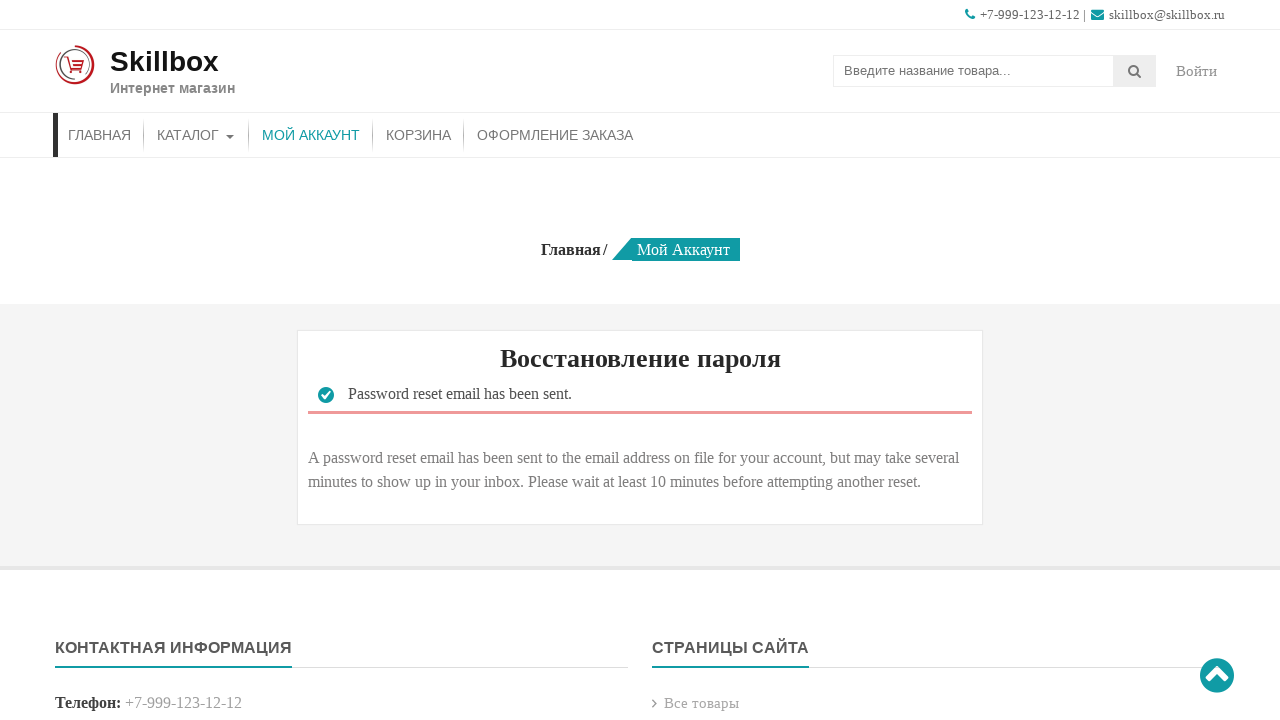

Password reset confirmation message appeared
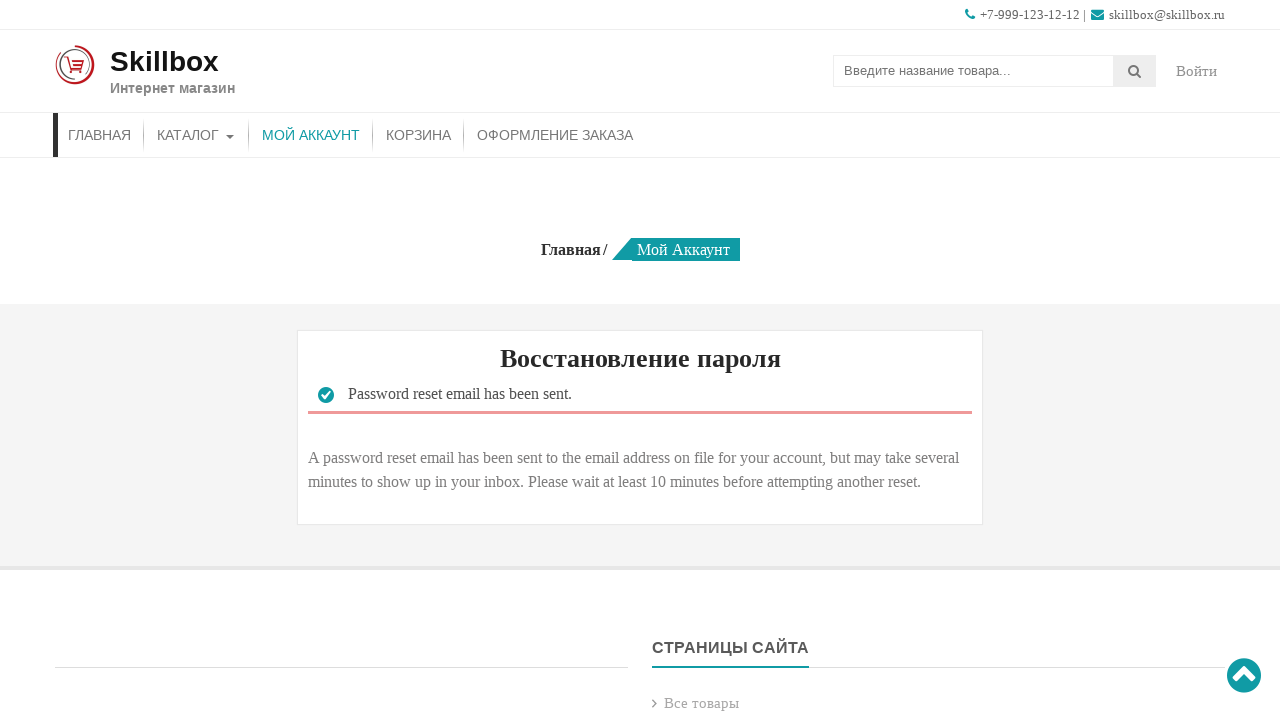

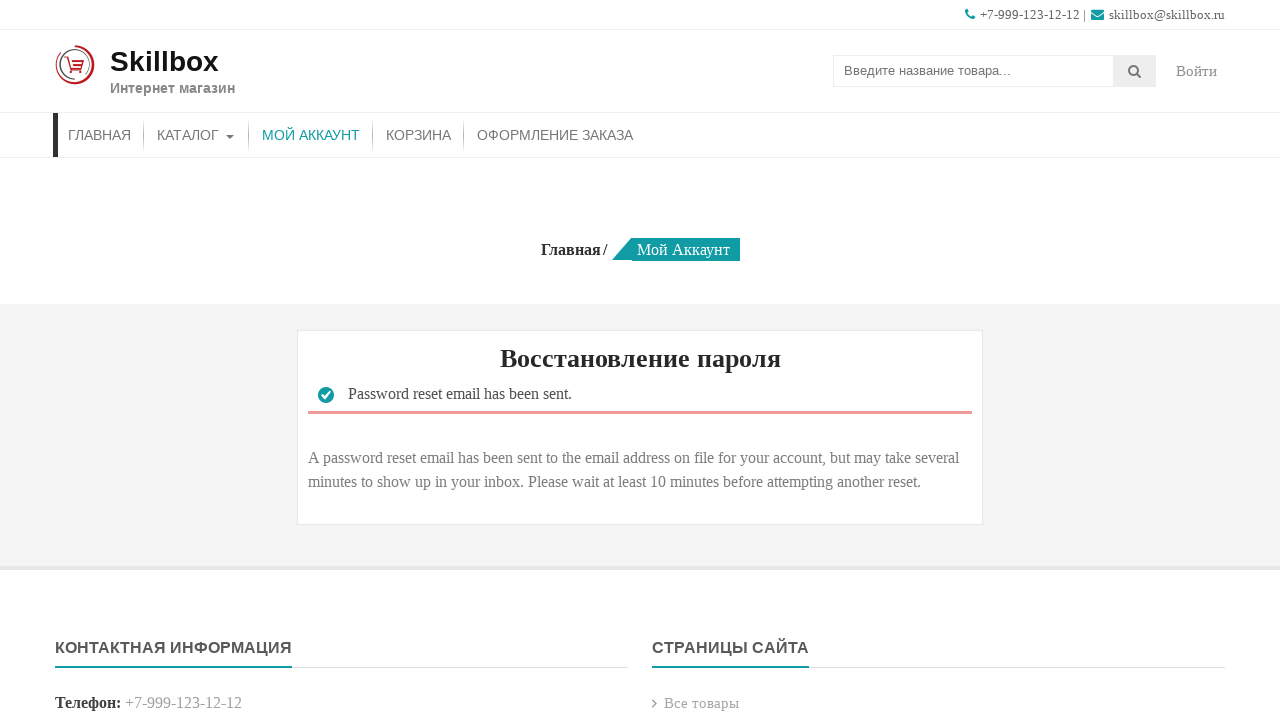